Tests the enabling/disabling behavior of a UI element by clicking a radio button (round trip option) and validating that the associated div element's style changes to indicate it's enabled

Starting URL: https://rahulshettyacademy.com/dropdownsPractise/

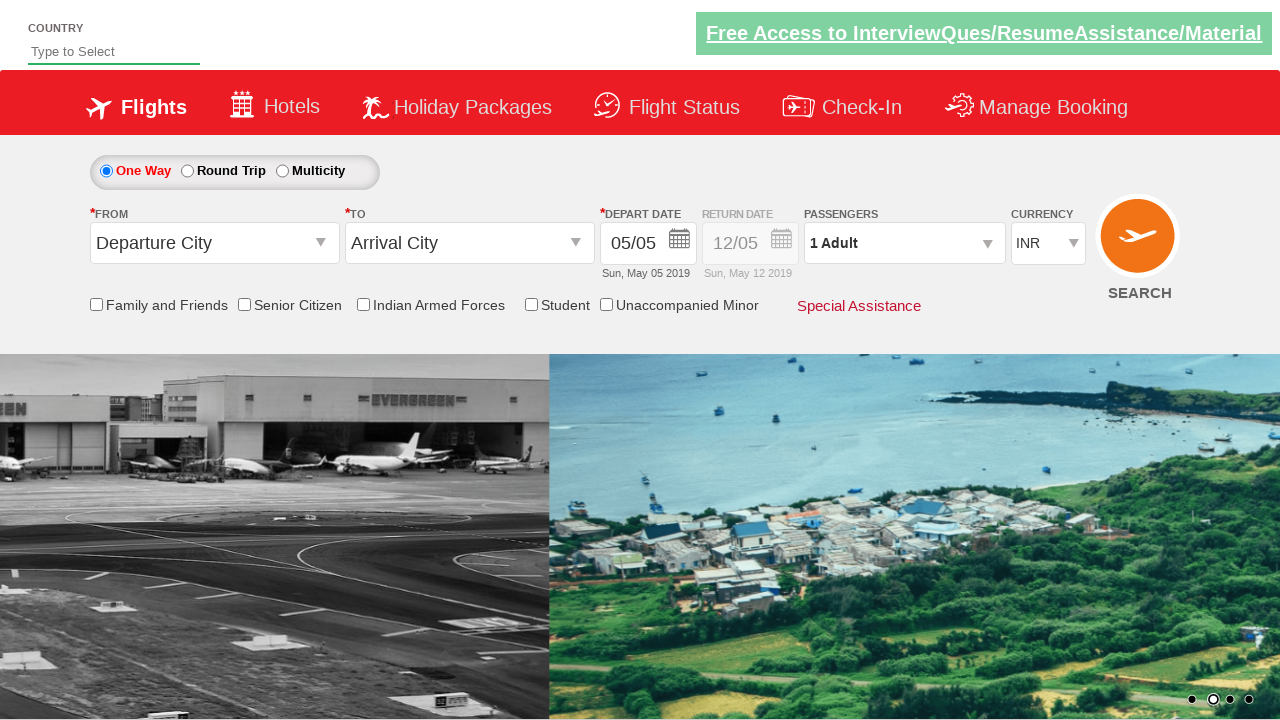

Retrieved initial style attribute of div element #Div1
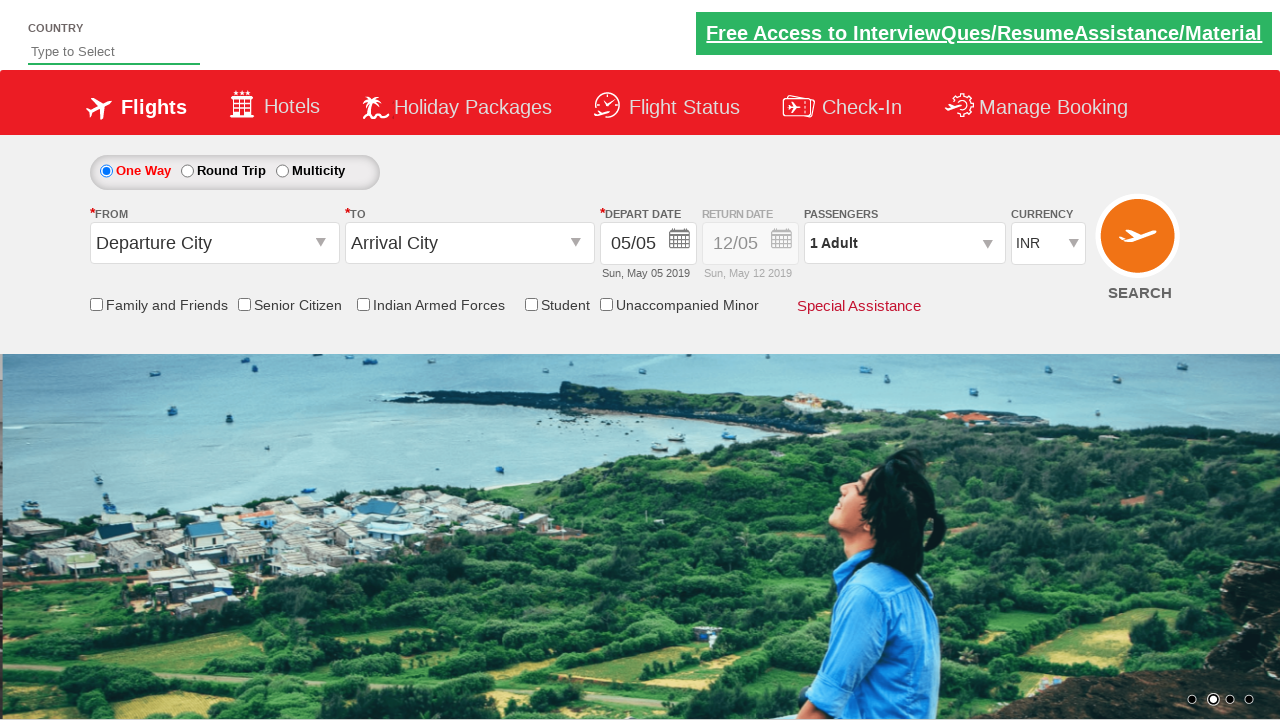

Clicked round trip radio button to enable return date section at (187, 171) on #ctl00_mainContent_rbtnl_Trip_1
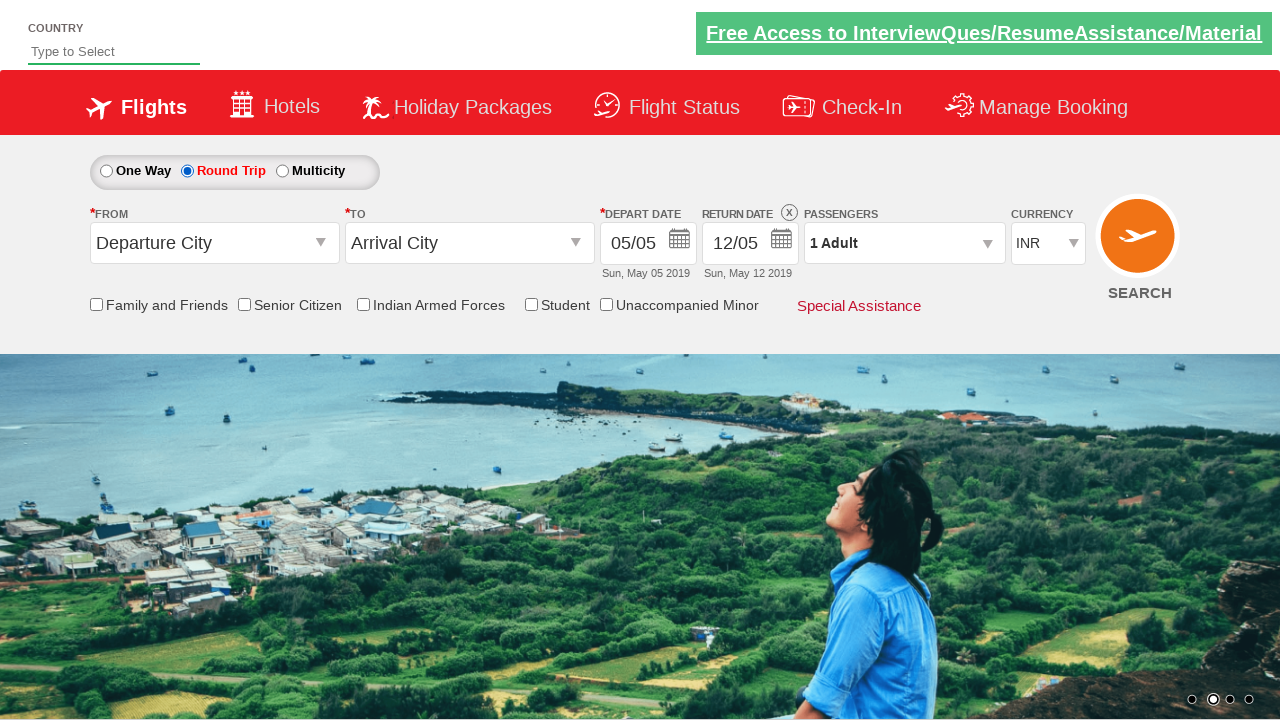

Waited 500ms for style update to complete
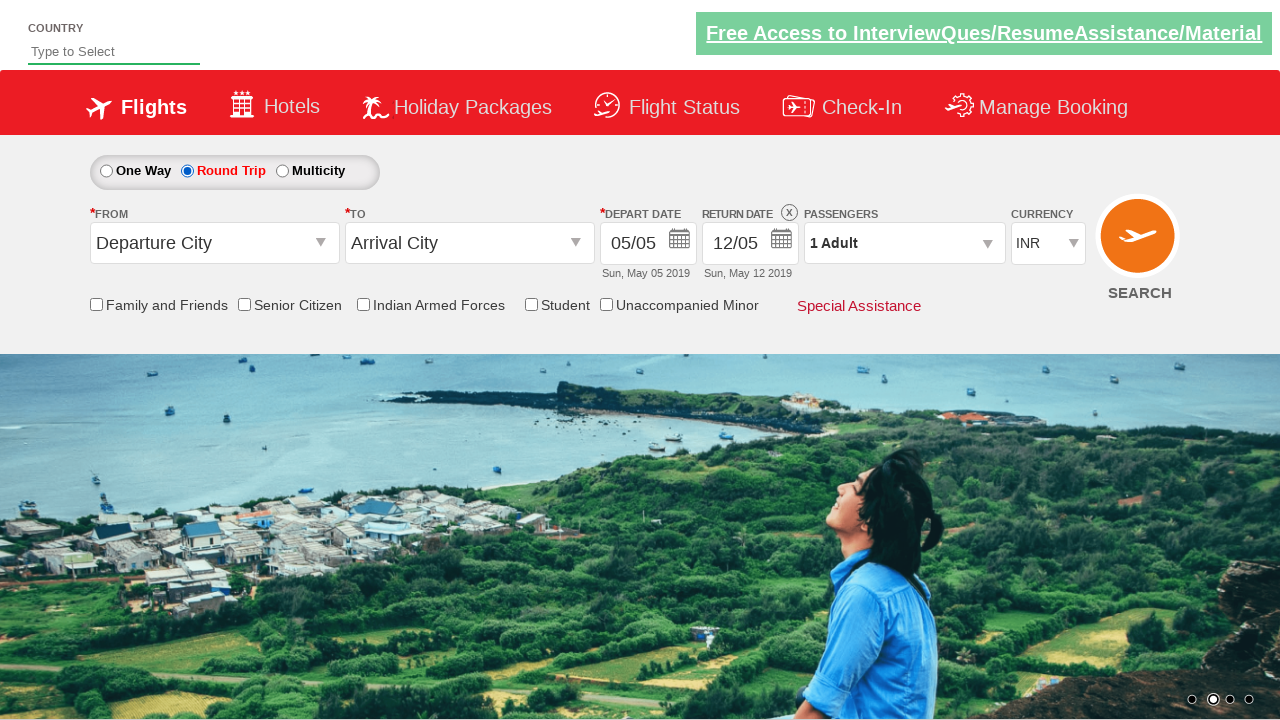

Retrieved updated style attribute of div element #Div1
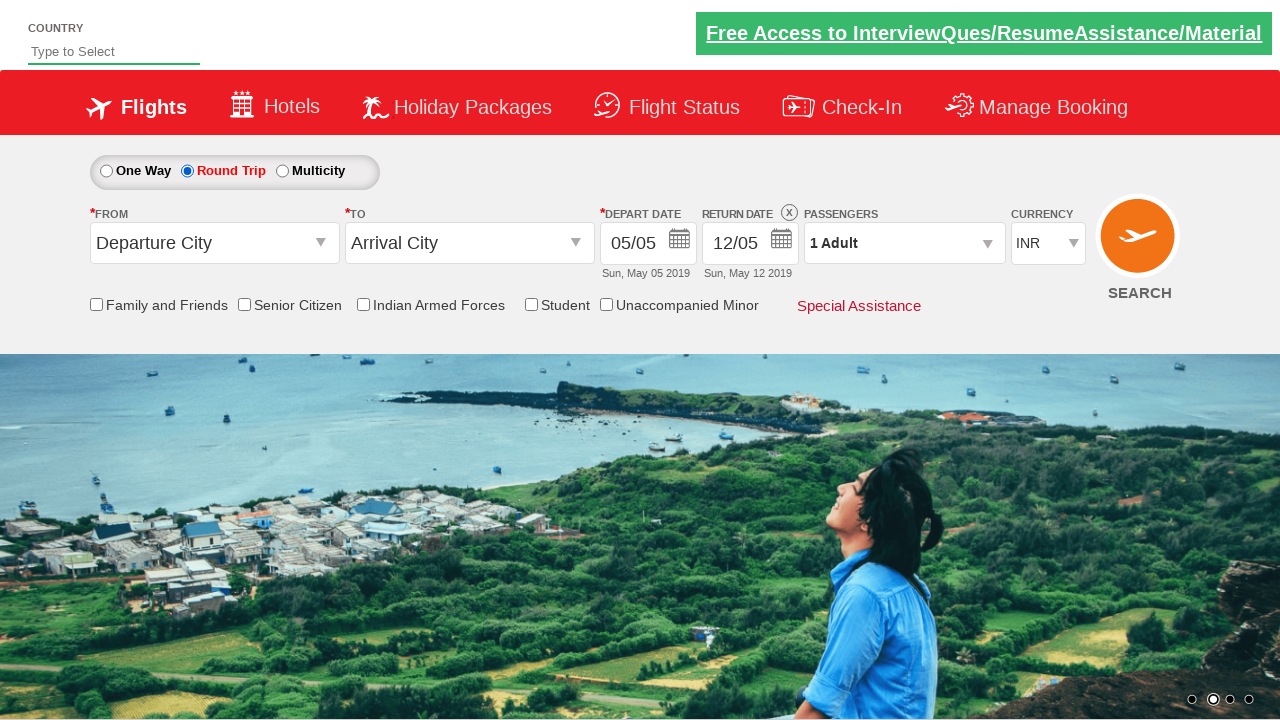

Validated that div element is enabled with opacity: 1 in style attribute
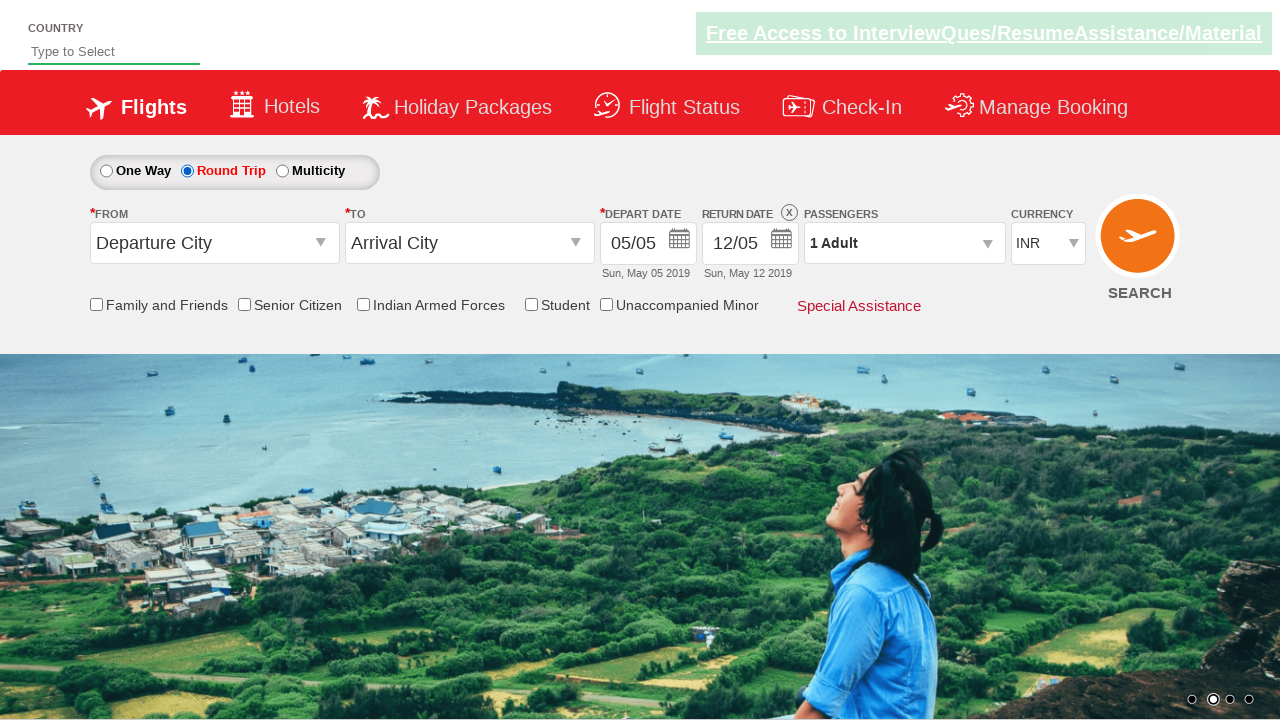

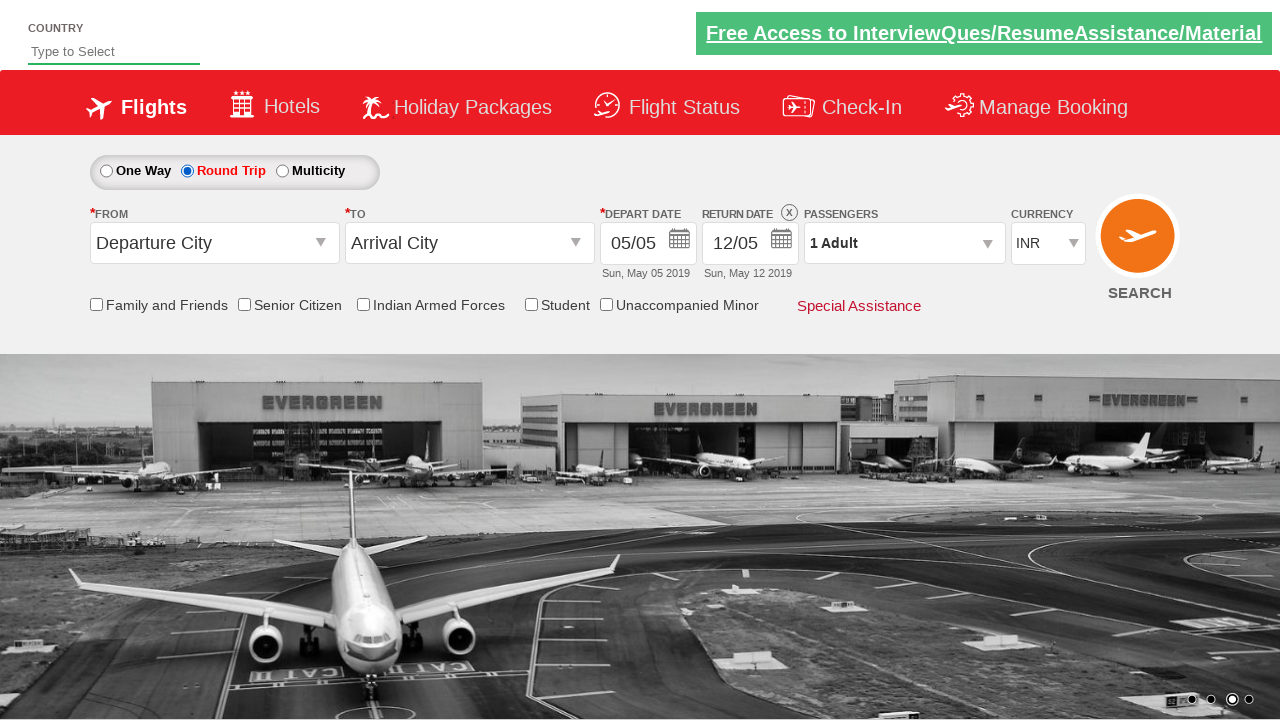